Tests iframe interaction by switching to an iframe, clicking a button that triggers an alert, accepting the alert, then switching back to main content and clicking another button

Starting URL: https://www.w3schools.com/js/tryit.asp?filename=tryjs_alert

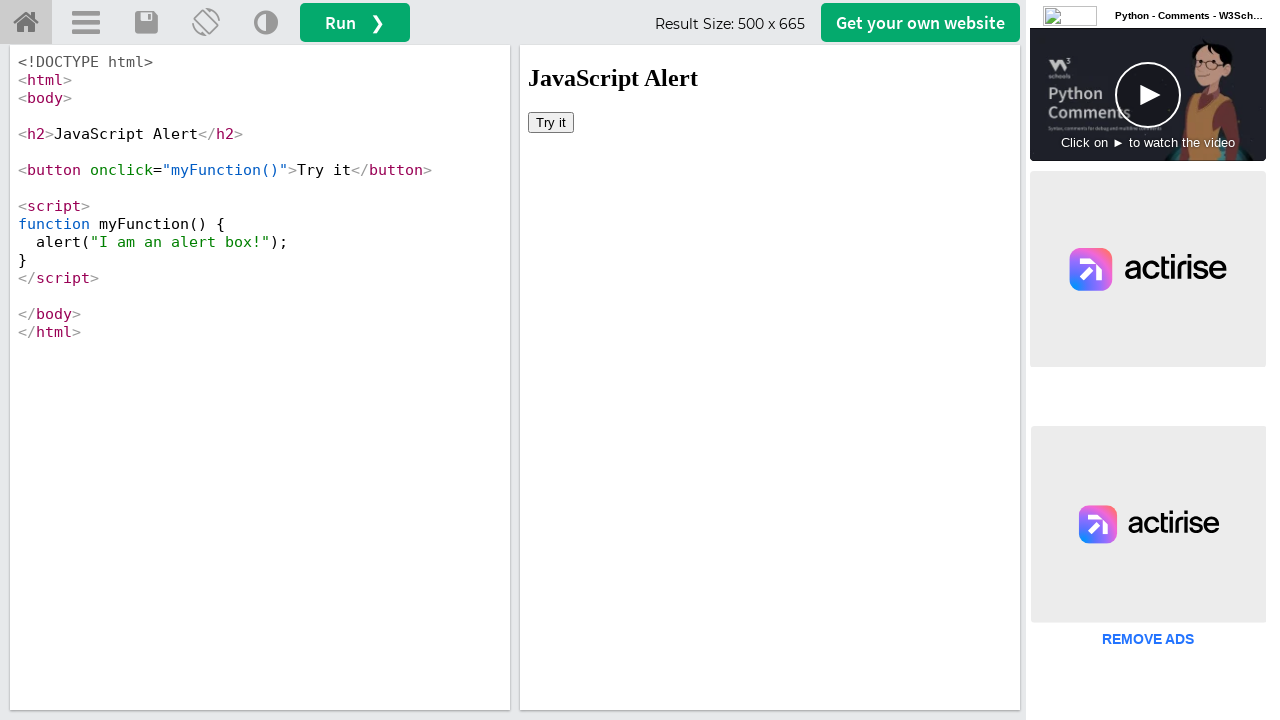

Waited for iframe #iframeResult to be available
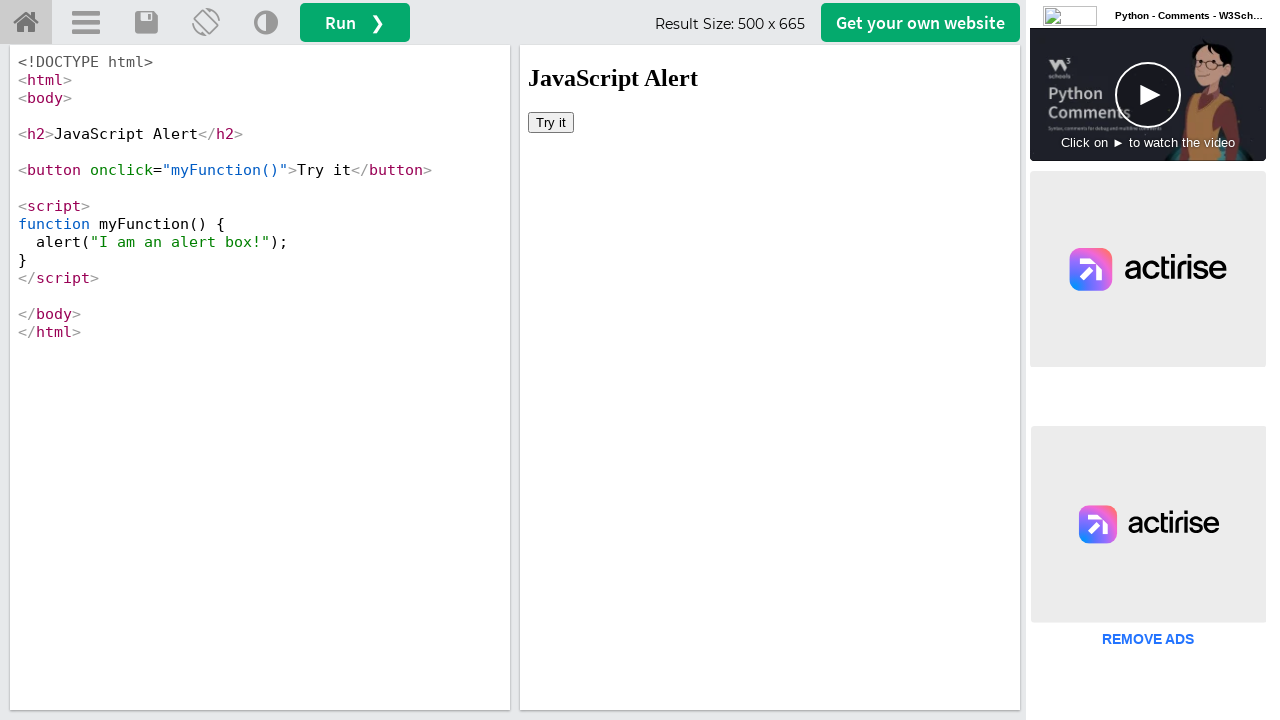

Located iframe #iframeResult
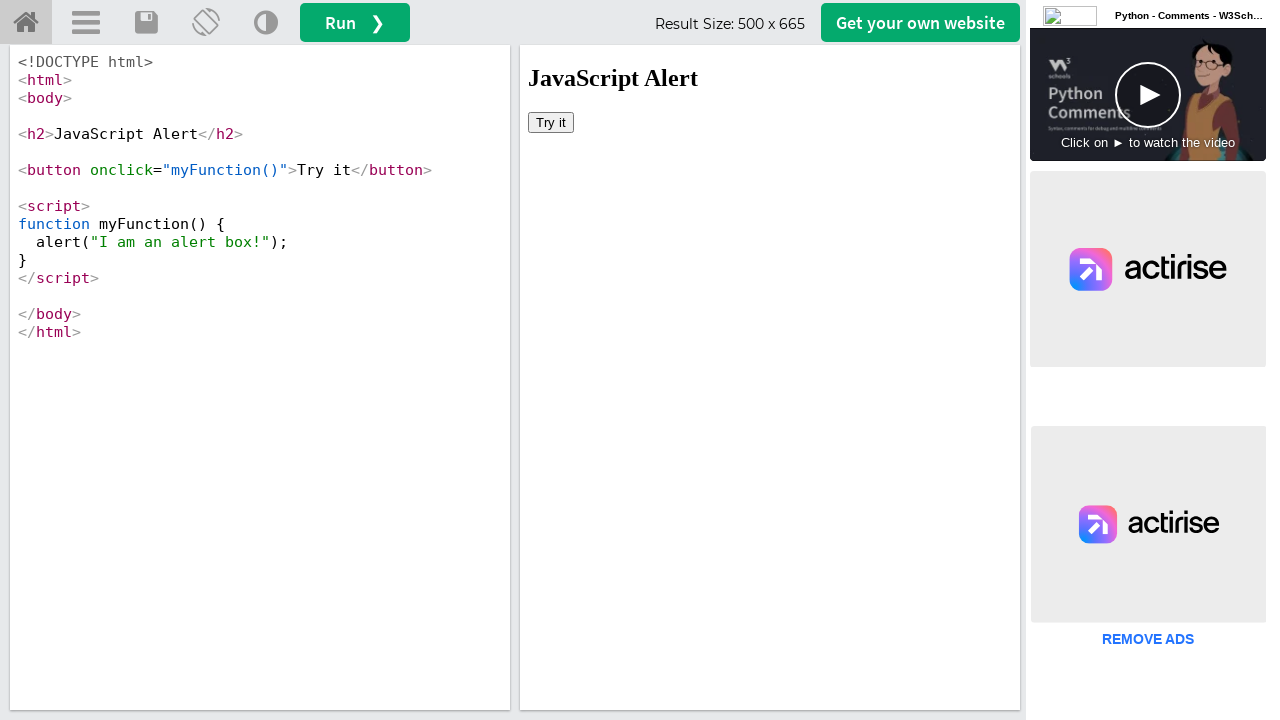

Clicked button inside iframe that triggers alert at (551, 122) on #iframeResult >> internal:control=enter-frame >> xpath=/html/body/button
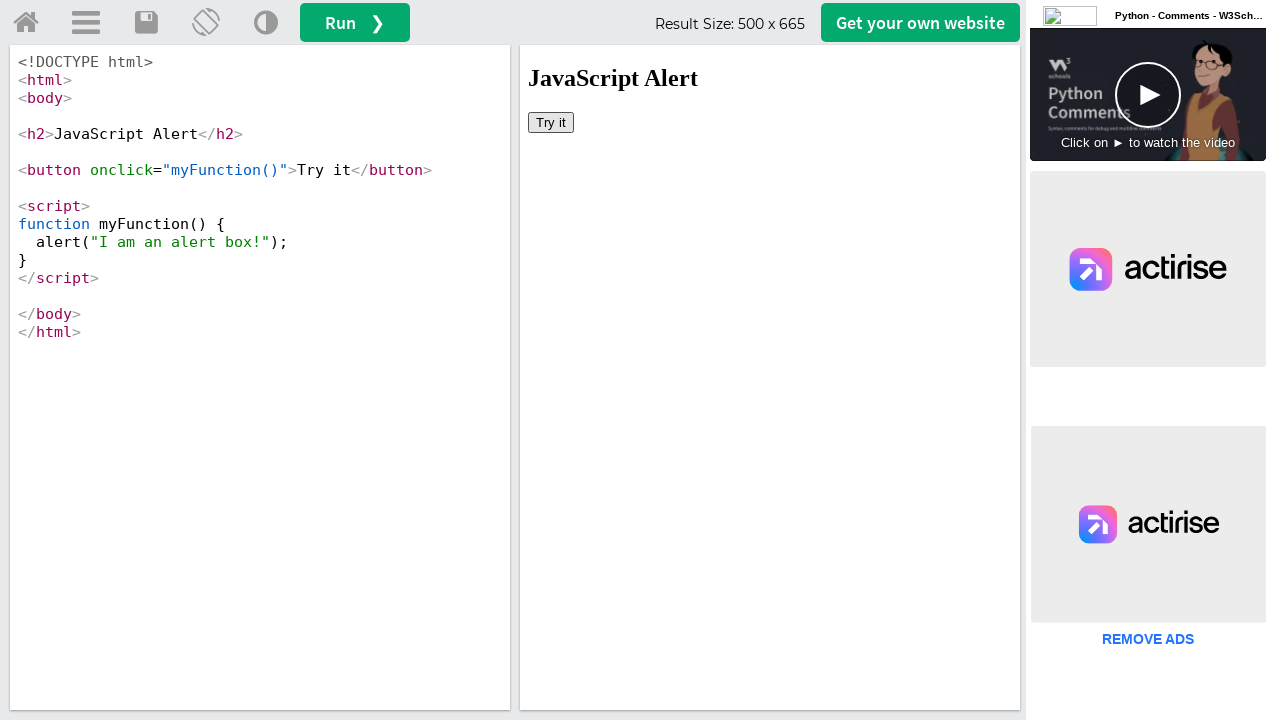

Set up dialog handler to accept alerts
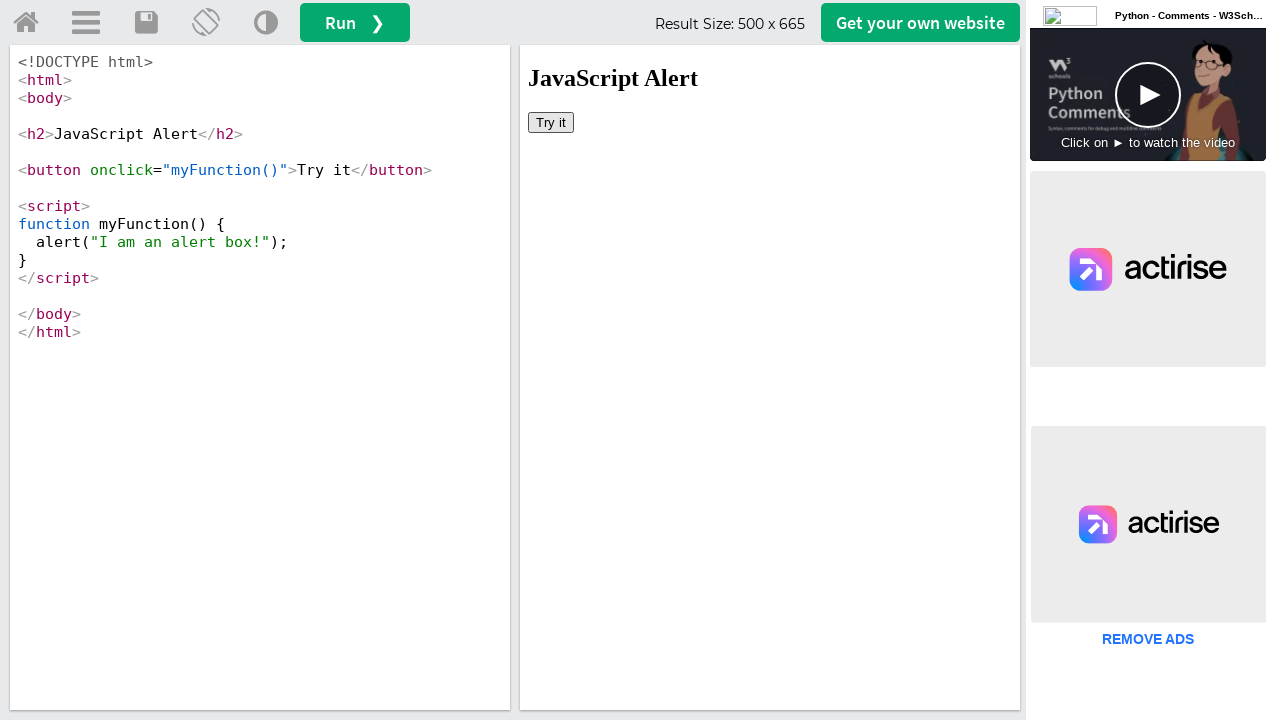

Clicked button in main content outside iframe at (920, 22) on #getwebsitebtn
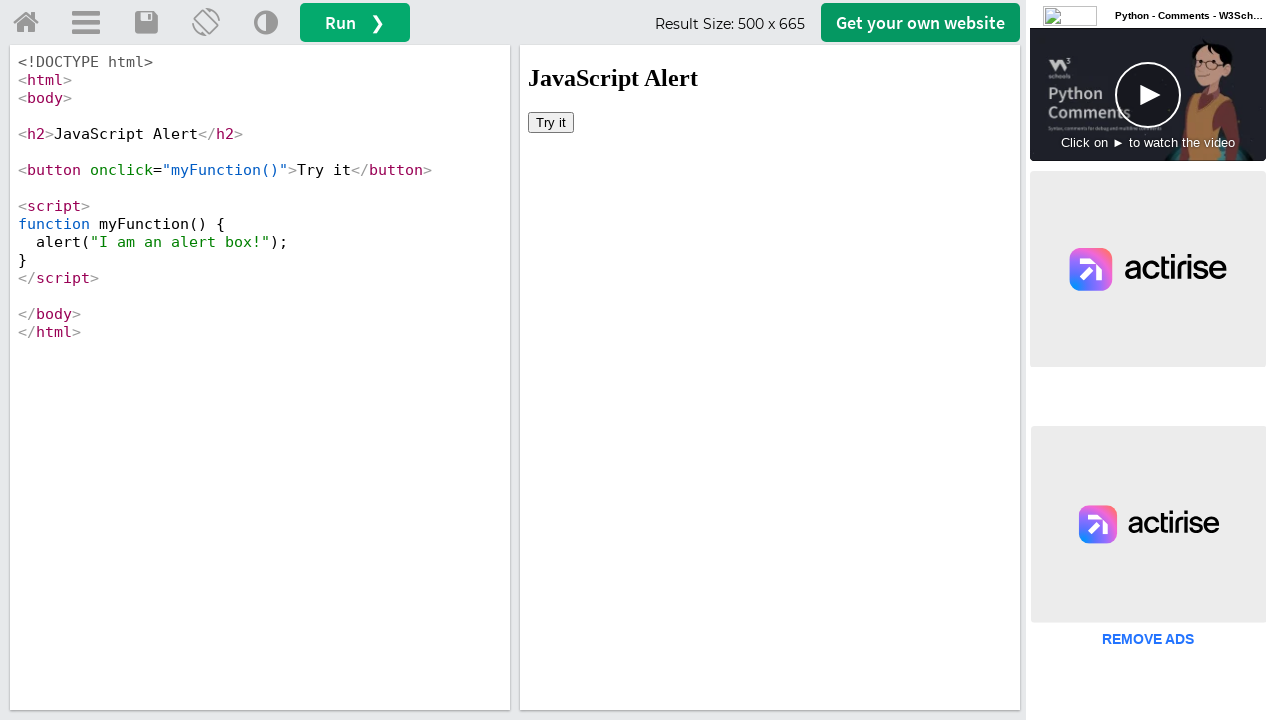

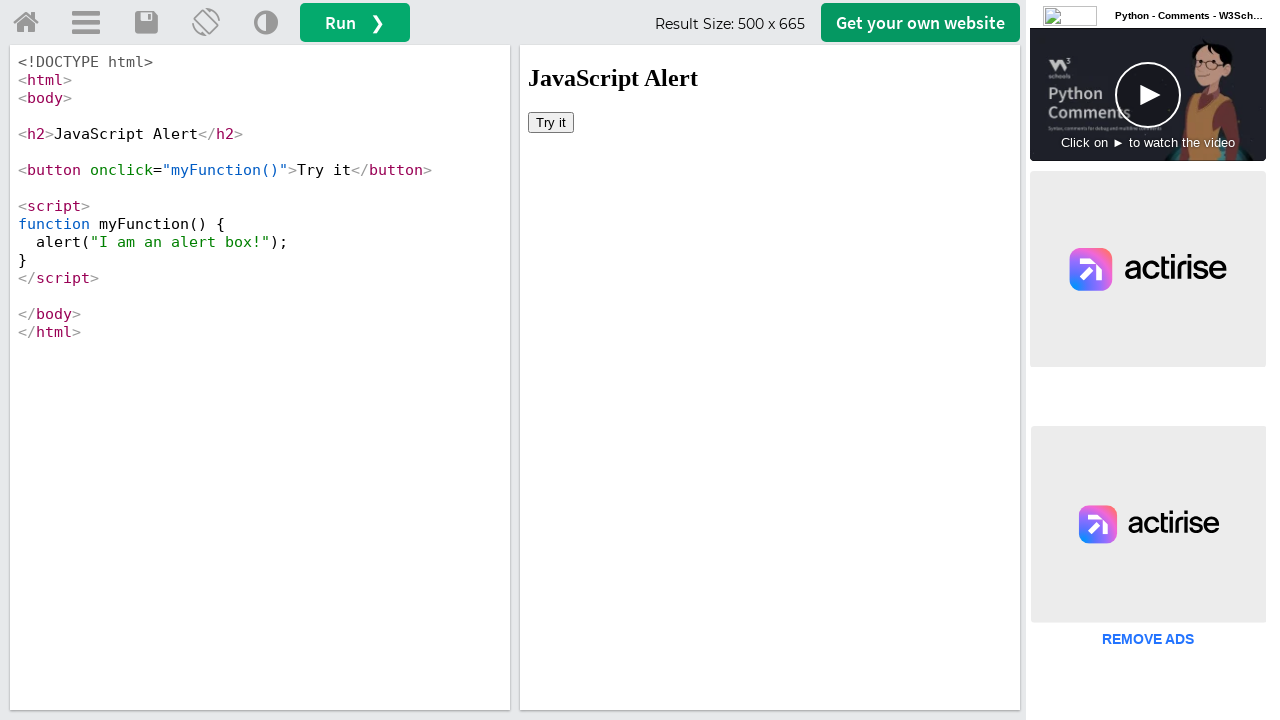